Tests interaction with nested iframes by navigating to a specific child frame and checking a checkbox element within it.

Starting URL: https://ui.vision/demo/webtest/frames/

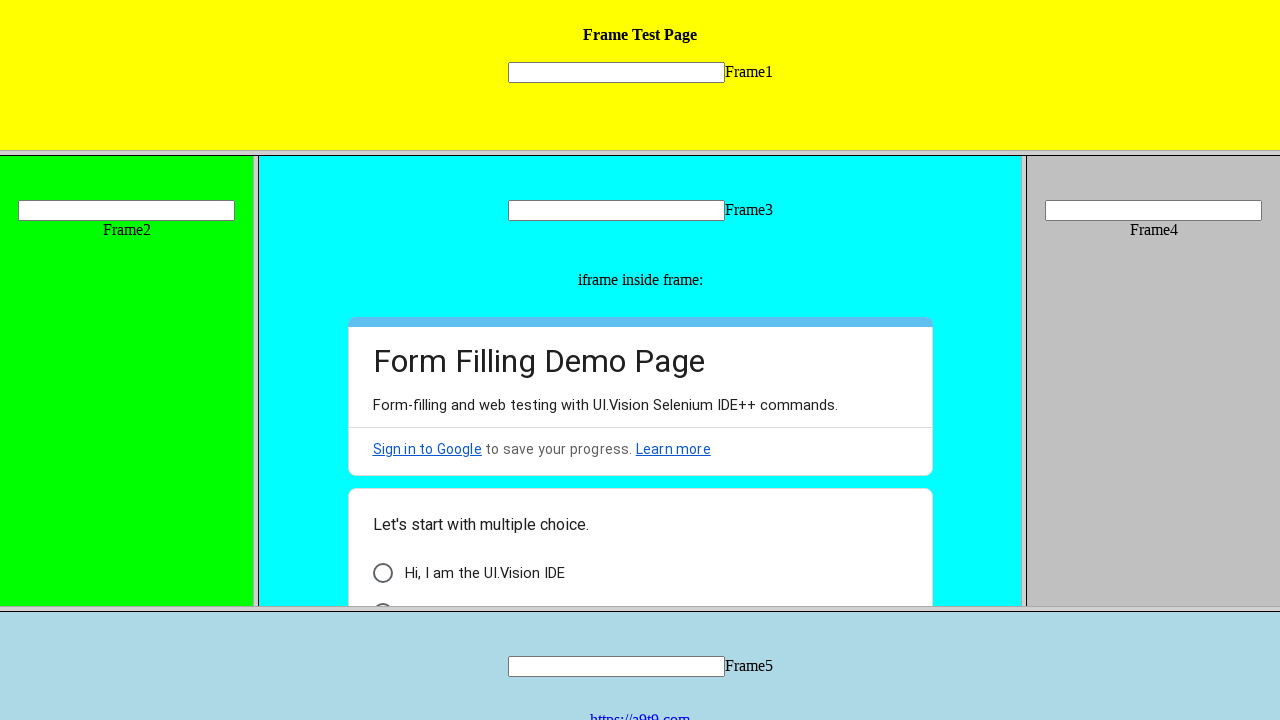

Retrieved frame_3 by URL
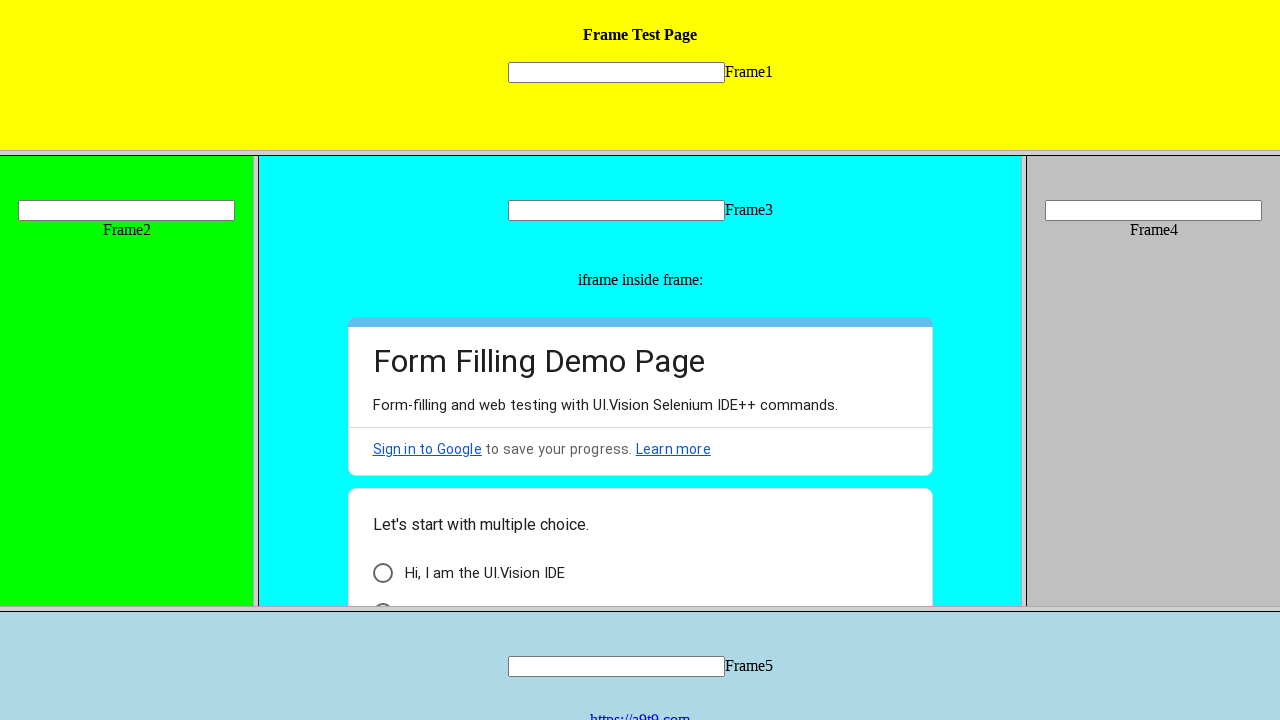

Retrieved child frames from frame_3
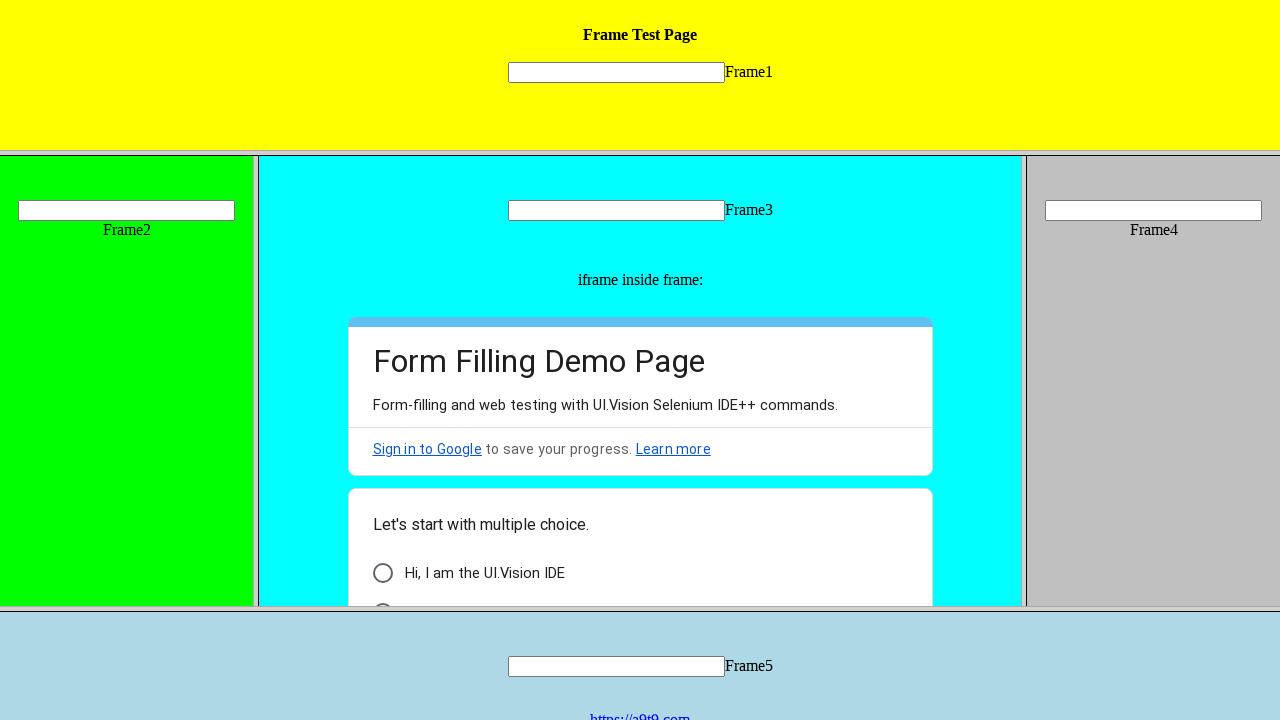

Checked checkbox element in first child frame at (382, 573) on xpath=//*[@id="i6"]/div[3]/div
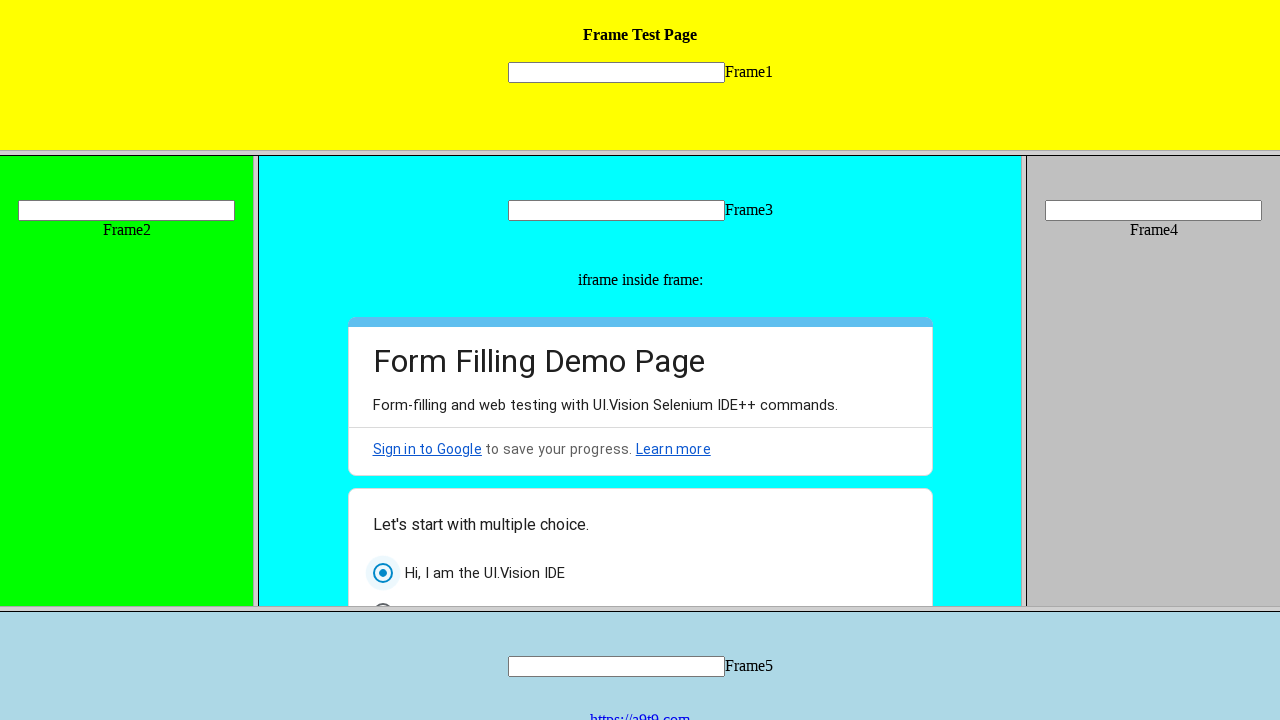

Waited 2 seconds for action to complete
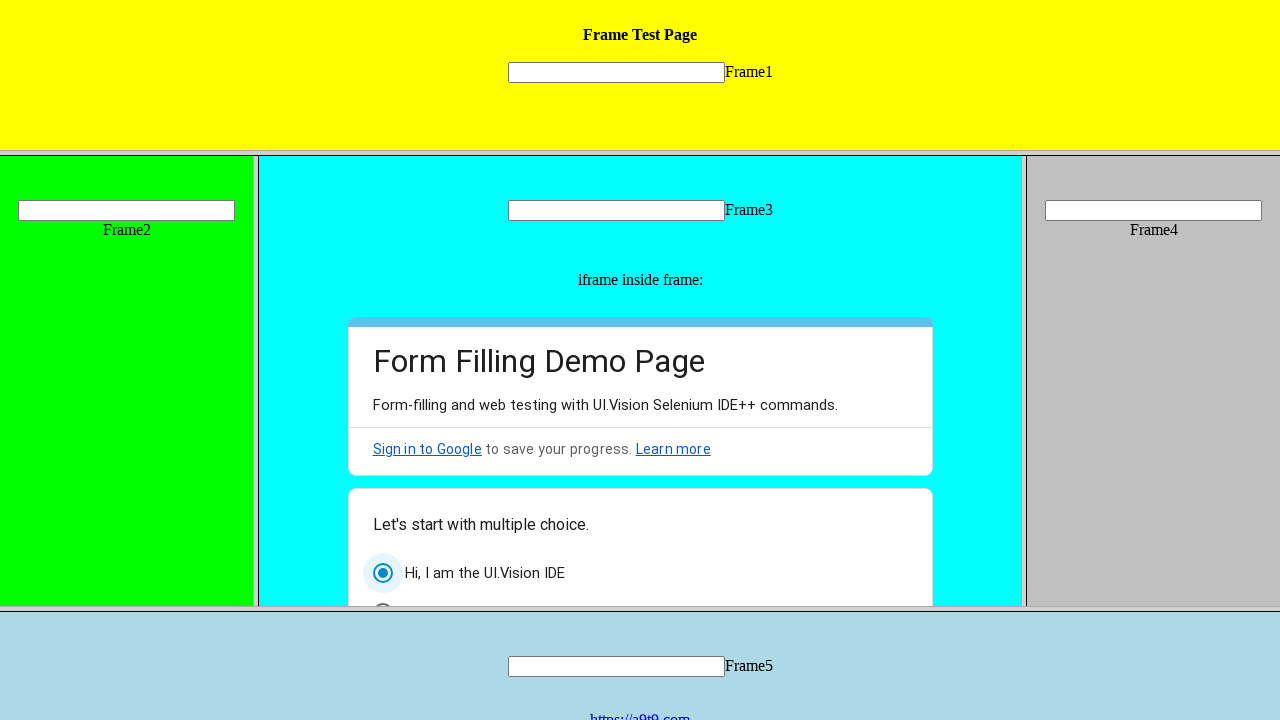

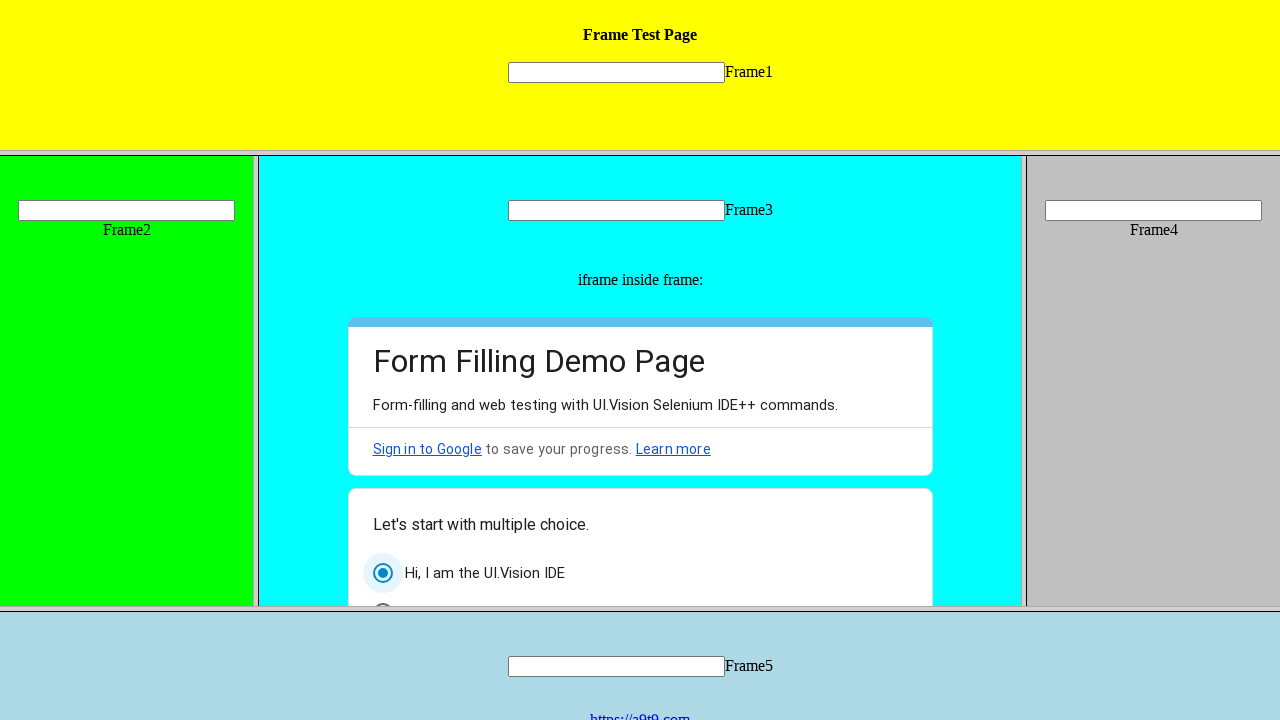